Tests keyboard and mouse operations by entering a city name in the source field and using arrow key navigation to select from autocomplete.

Starting URL: https://www.apsrtconline.in/

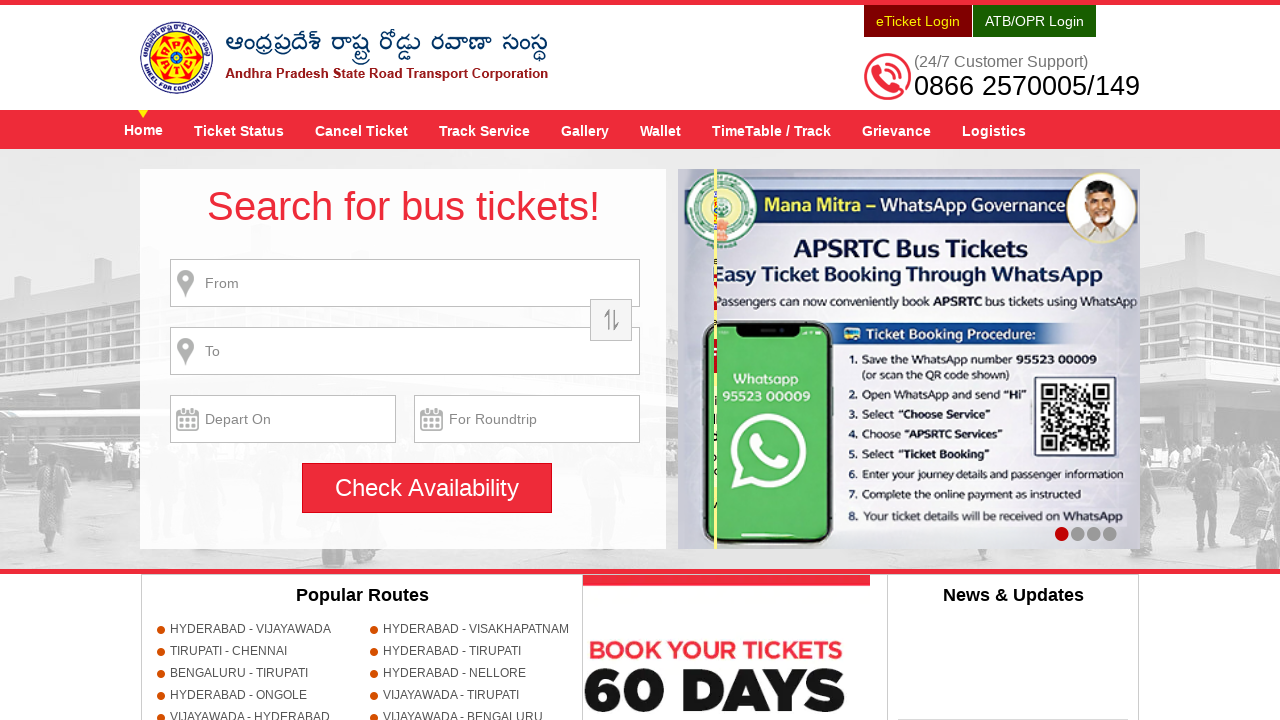

Clicked on source city input field at (405, 283) on input[name='source']
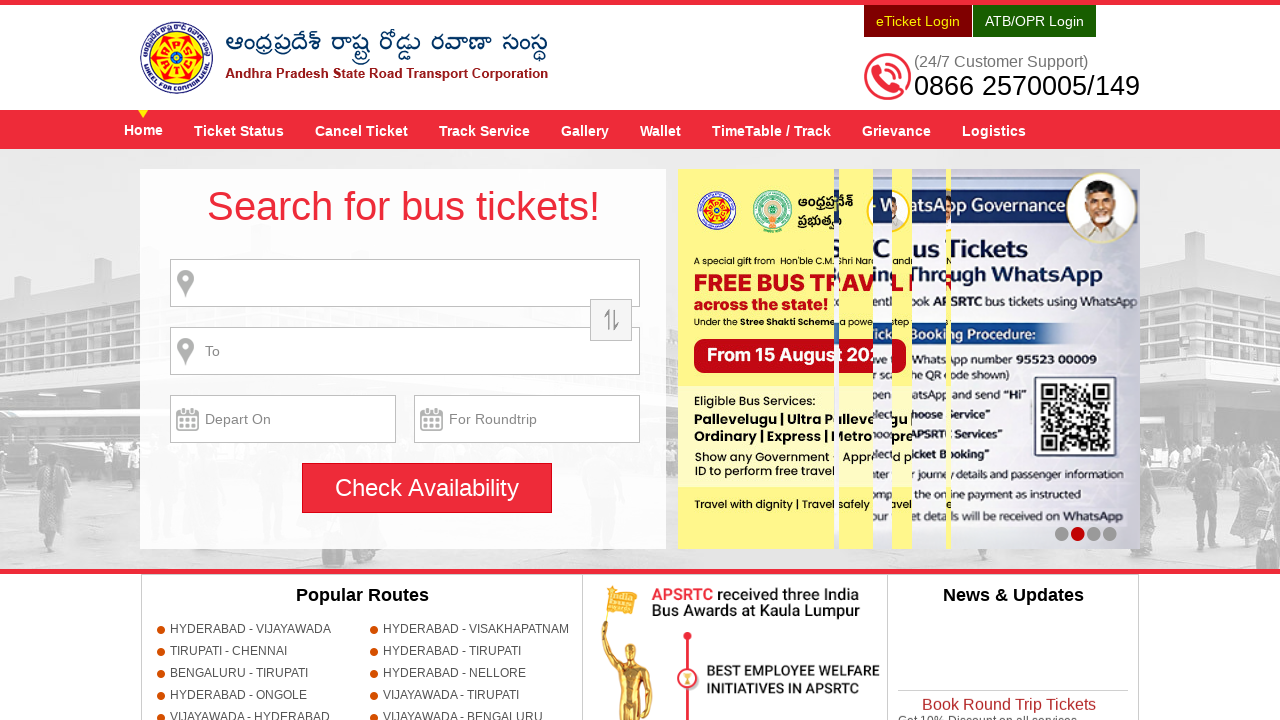

Filled source field with 'HYDERABAD' on input[name='source']
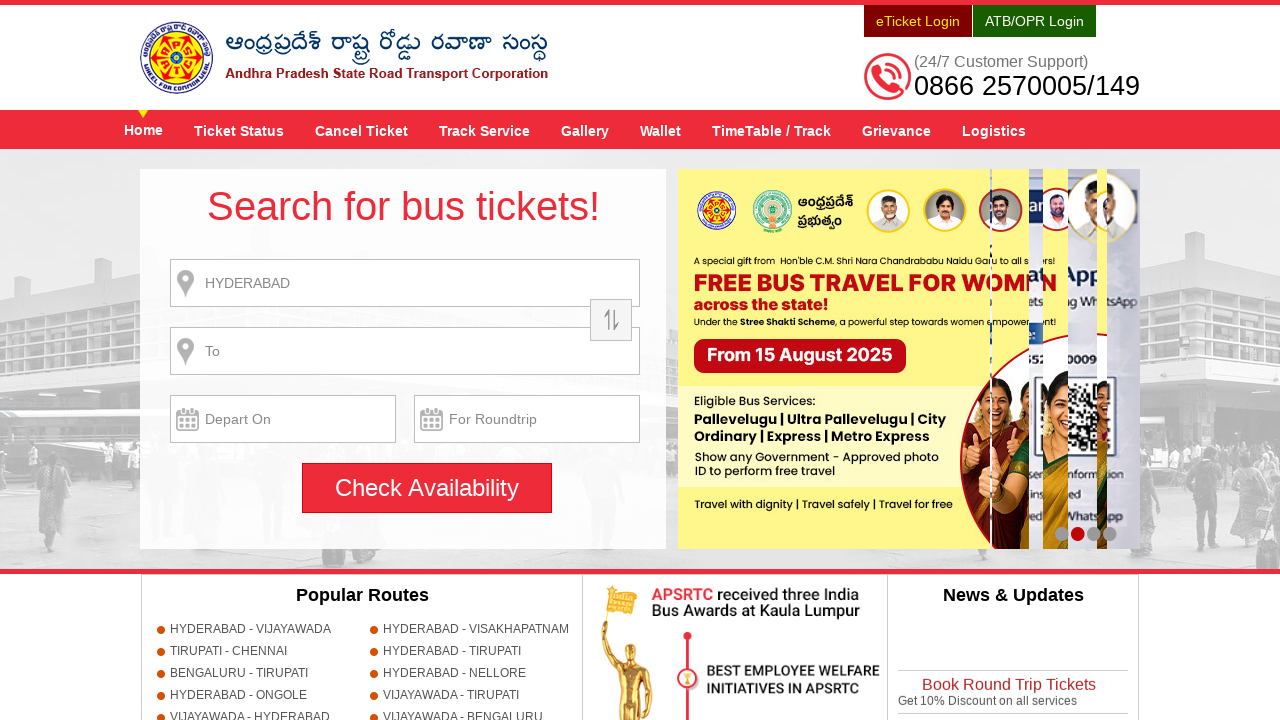

Pressed ArrowDown to navigate autocomplete suggestions
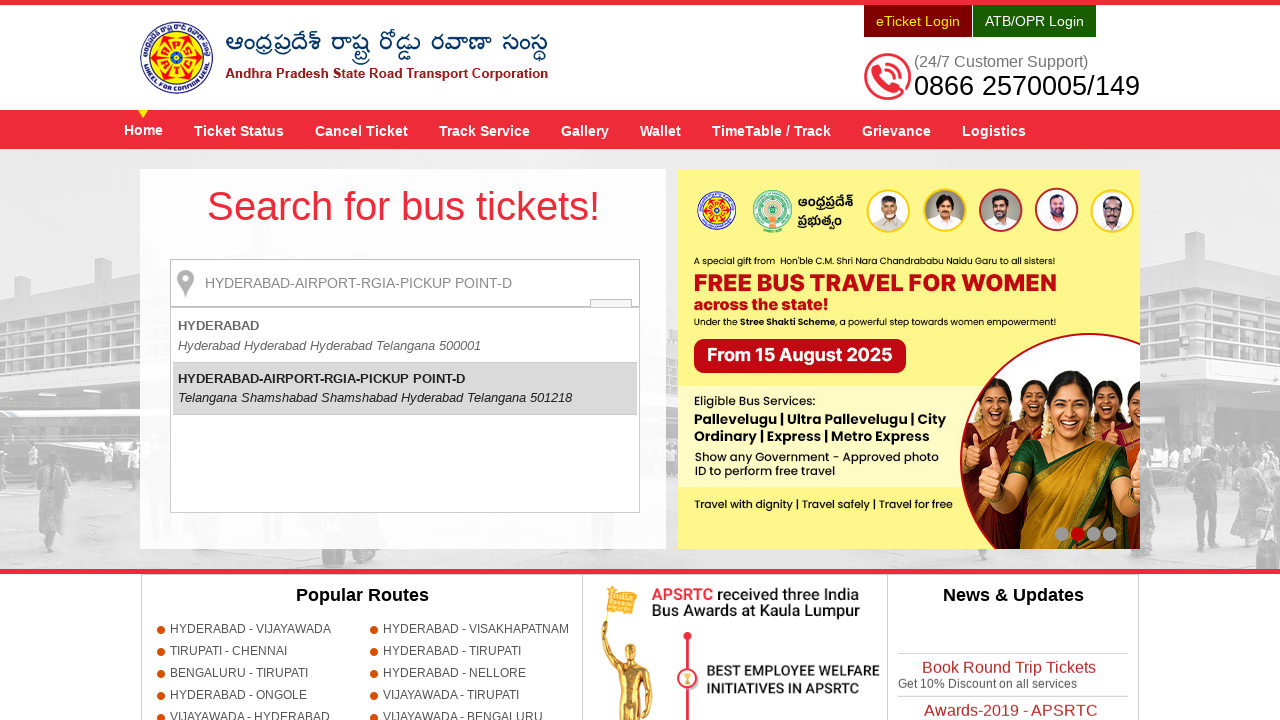

Pressed Enter to select from autocomplete dropdown
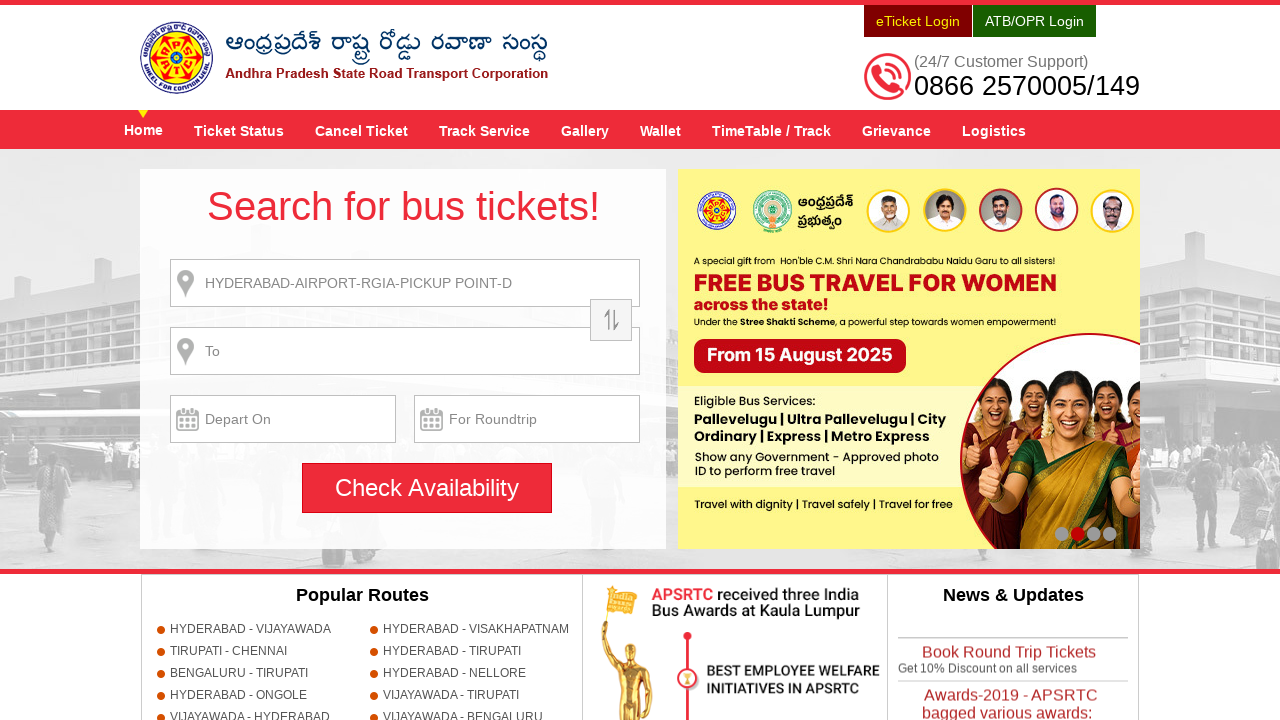

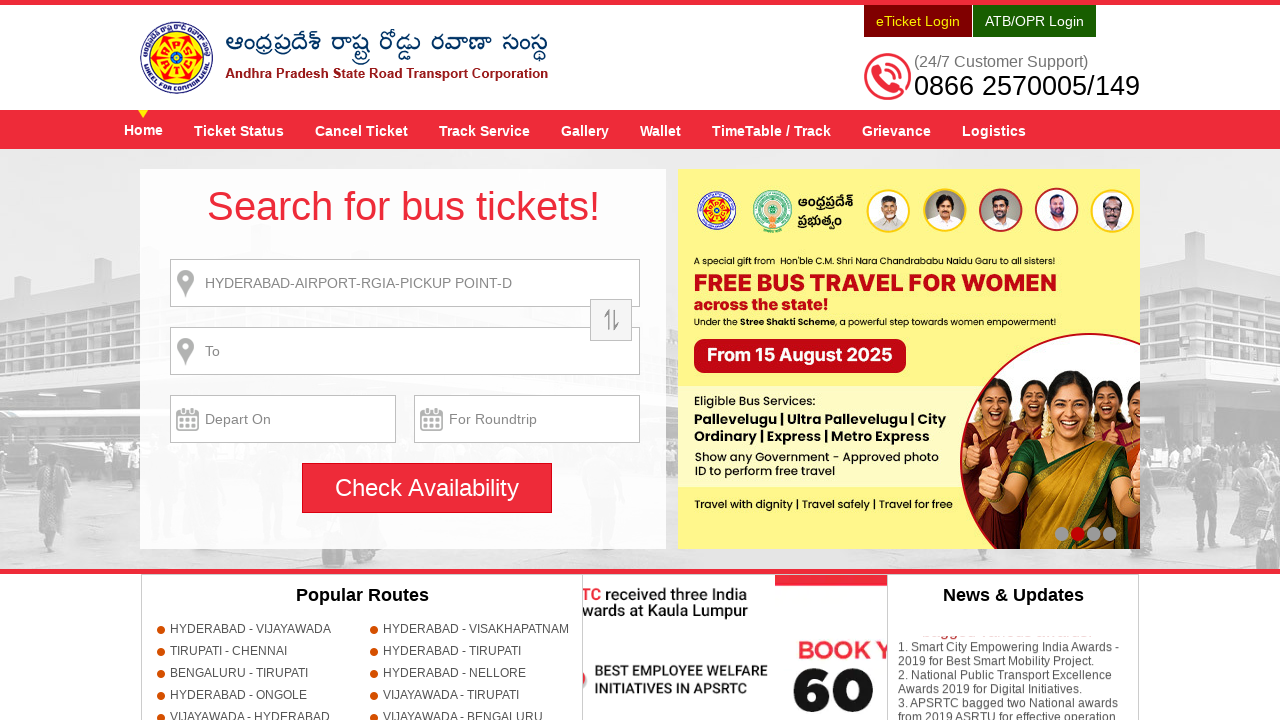